Tests adding and removing elements by clicking the Add Element button and then clicking Delete to remove the created element.

Starting URL: https://the-internet.herokuapp.com/add_remove_elements/

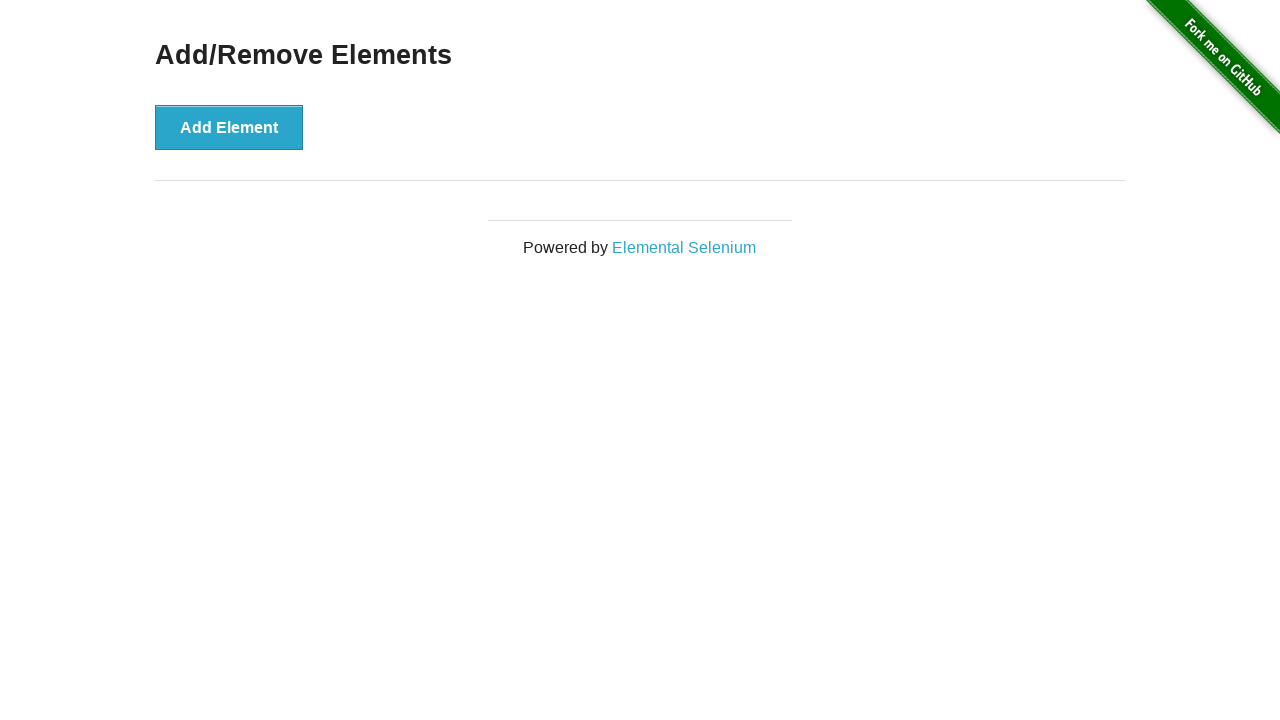

Clicked 'Add Element' button to create a new element at (229, 127) on button:has-text('Add Element')
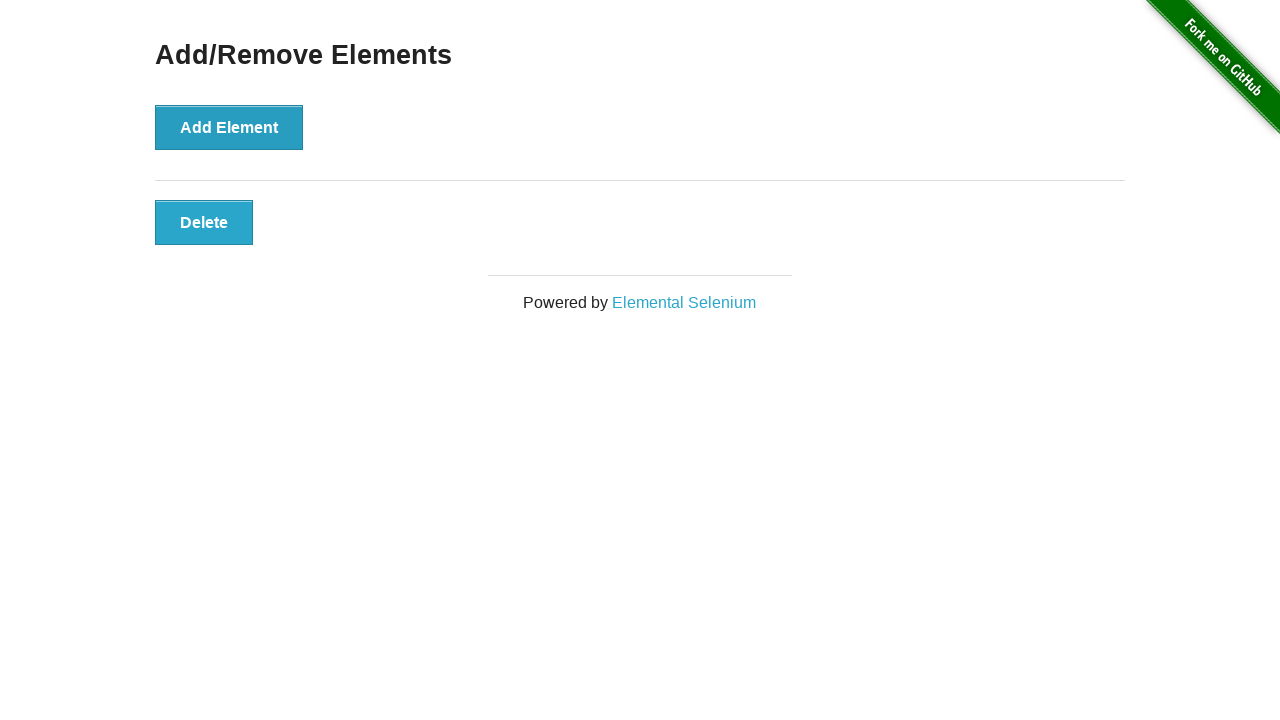

Delete button appeared after adding element
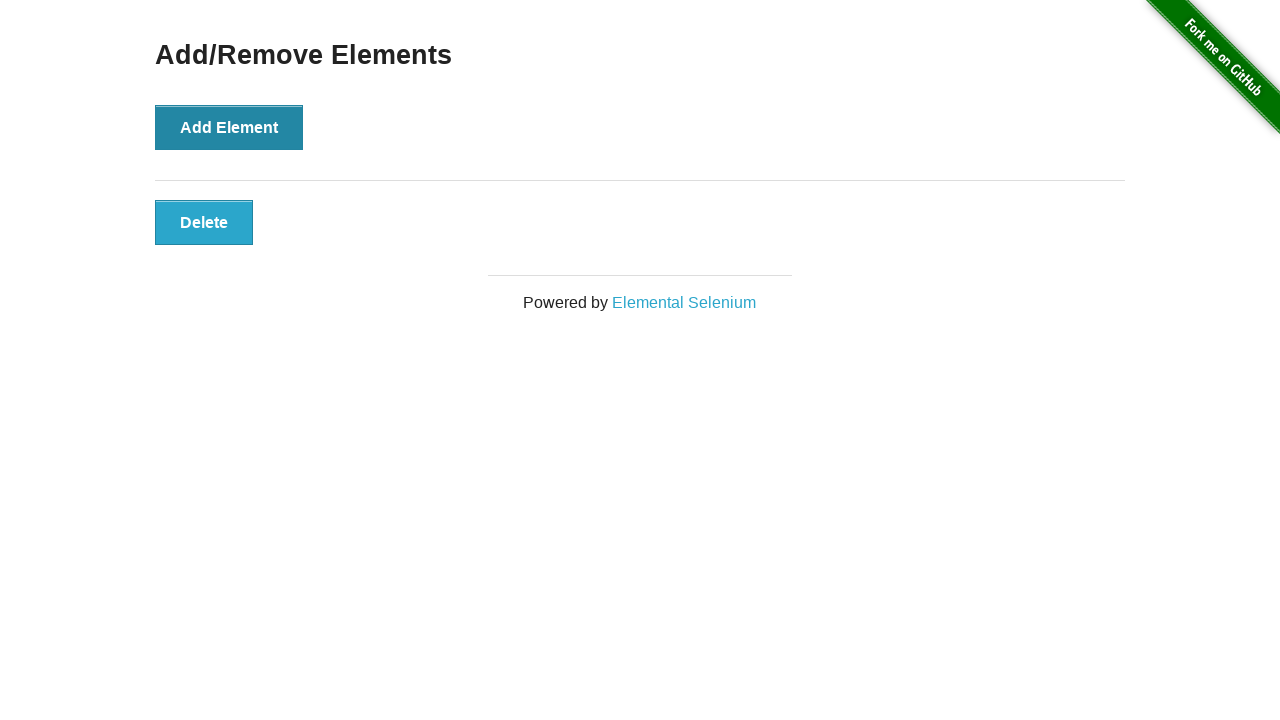

Clicked 'Delete' button to remove the created element at (204, 222) on button:has-text('Delete')
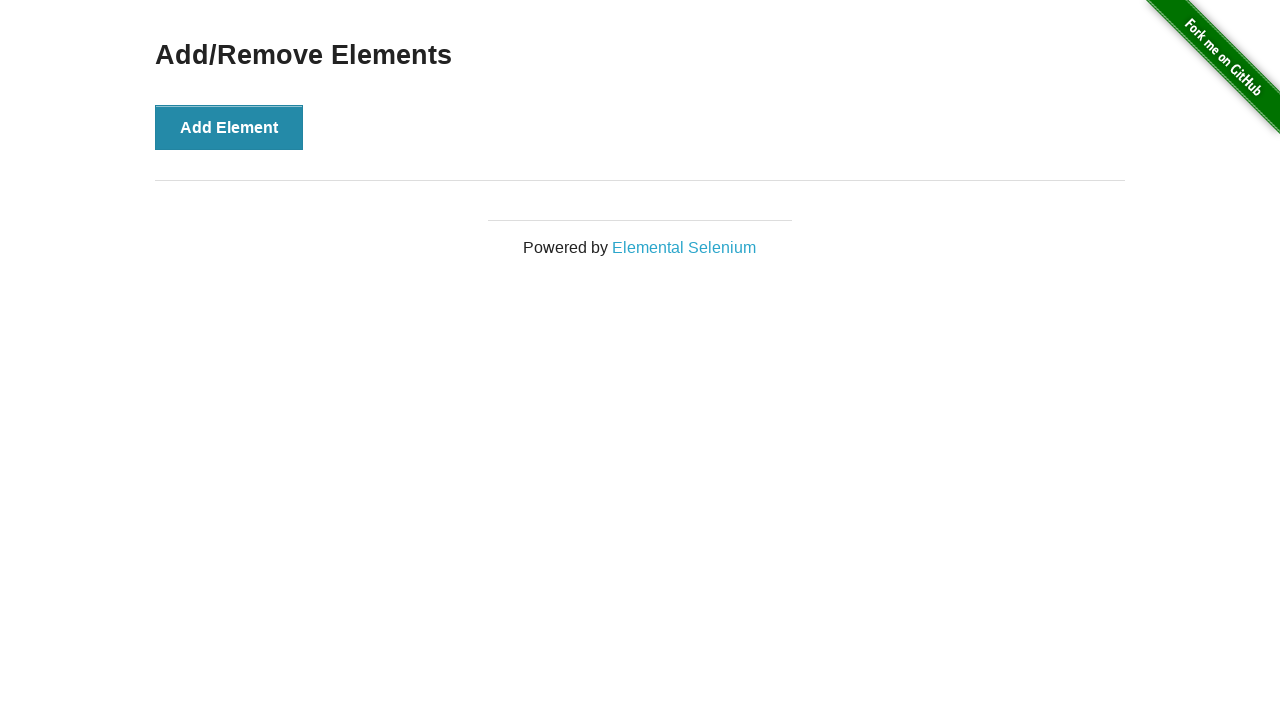

Verified that the element was successfully removed - Delete button is no longer visible
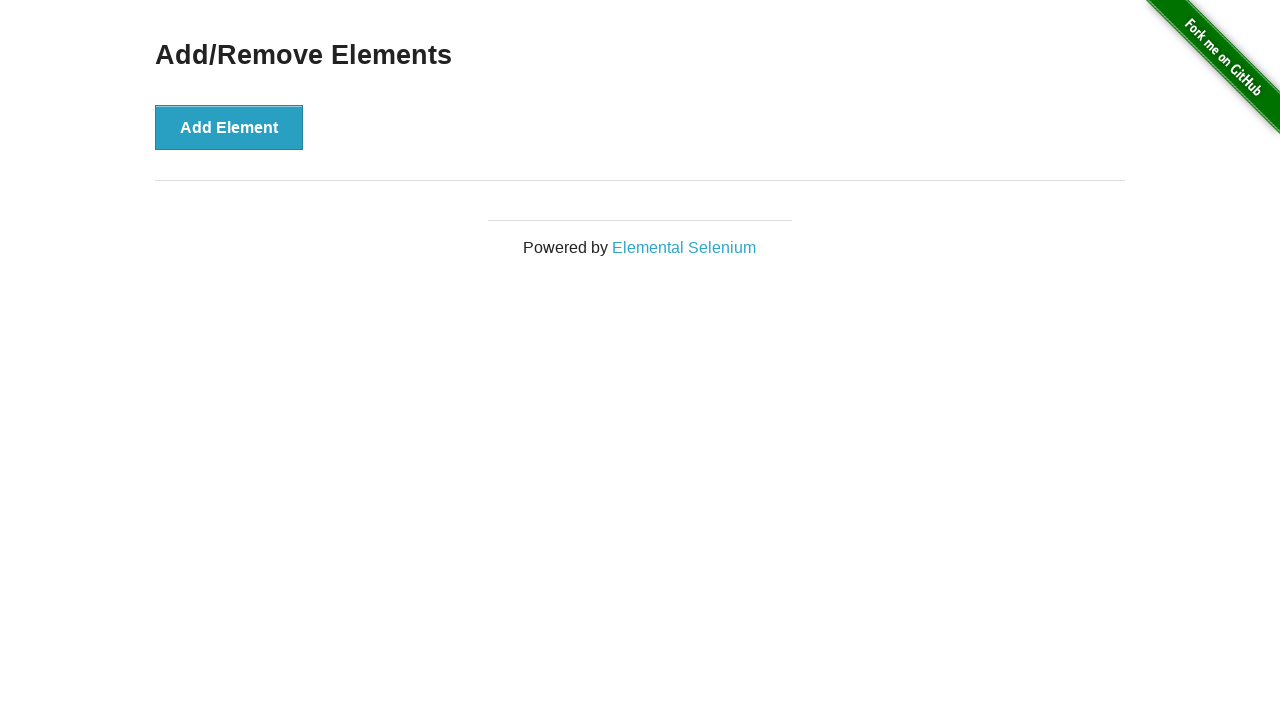

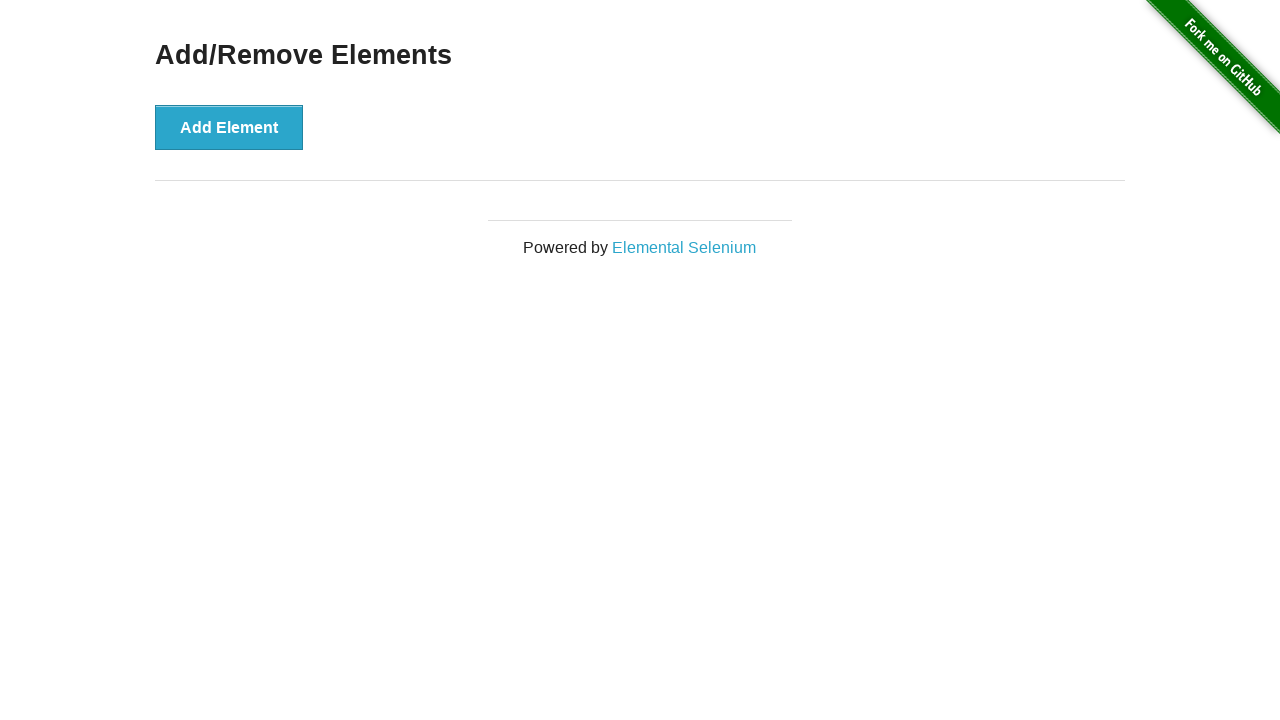